Tests that registration fails when using an already taken username and displays an appropriate error message.

Starting URL: https://conduit.bondaracademy.com

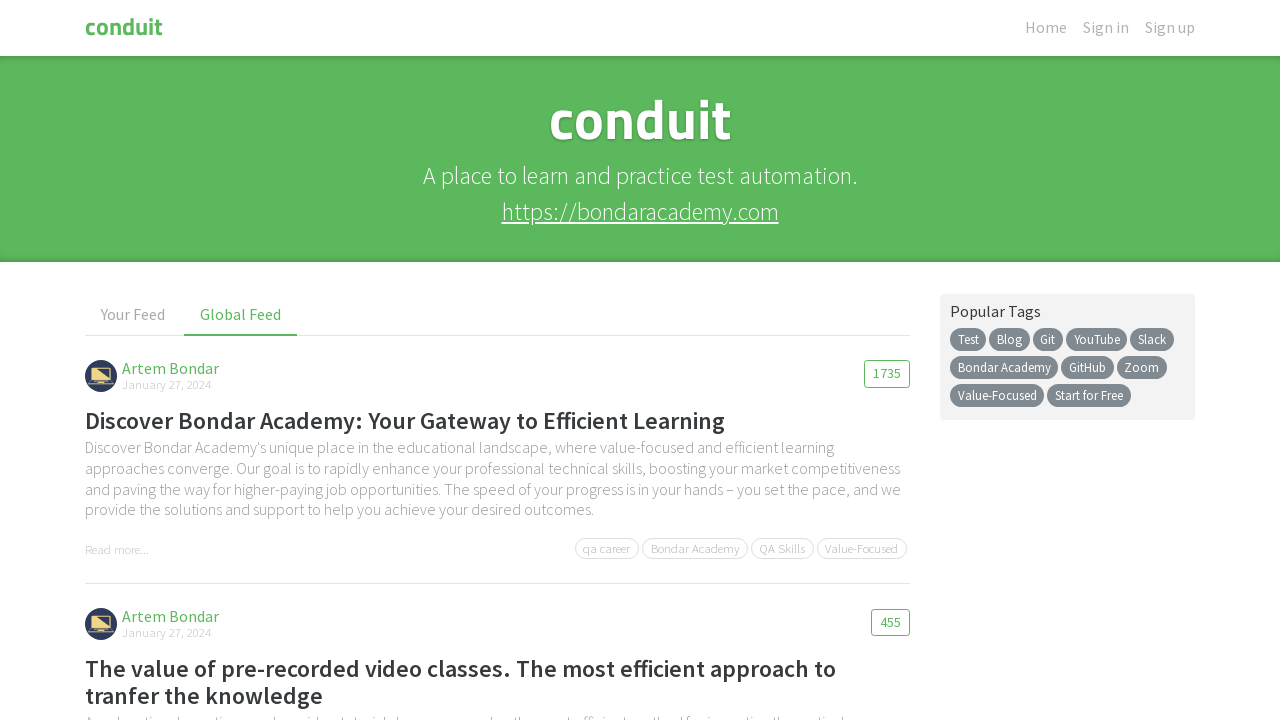

Clicked Sign up button to navigate to registration page at (1170, 27) on a[routerlink="/register"]
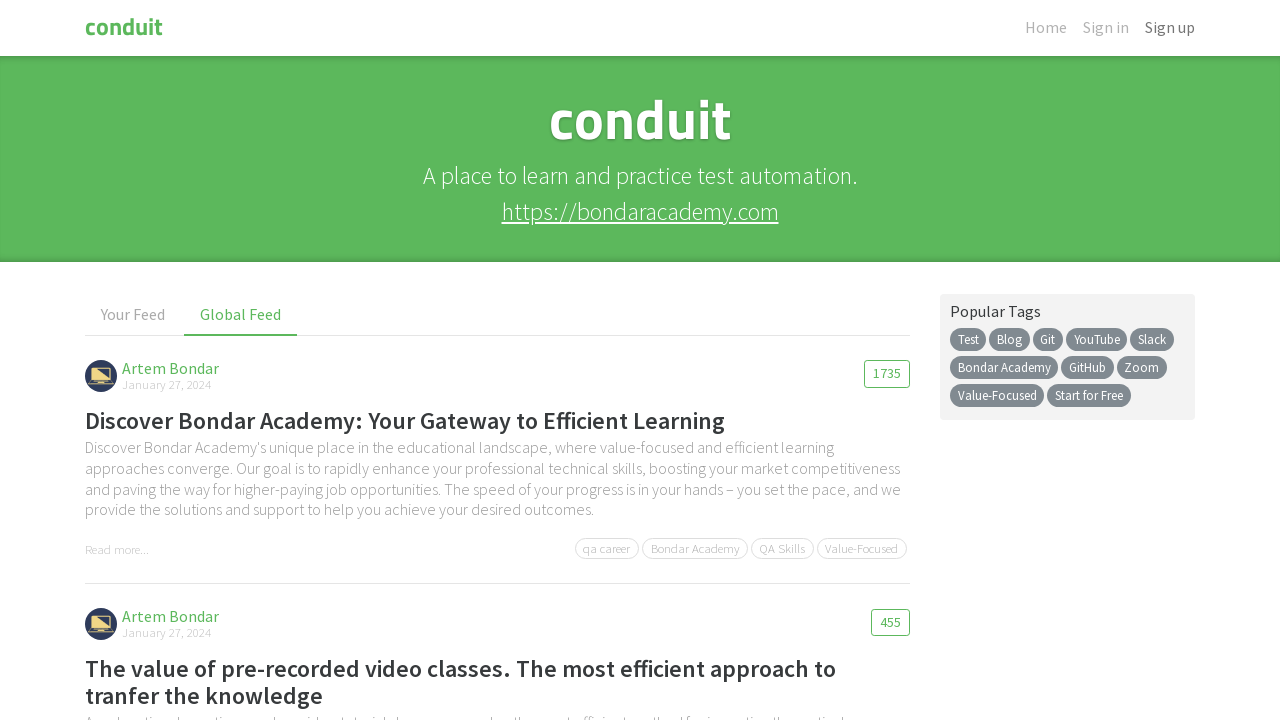

Filled username field with 'nmacias' (already used username) on input[placeholder="Username"]
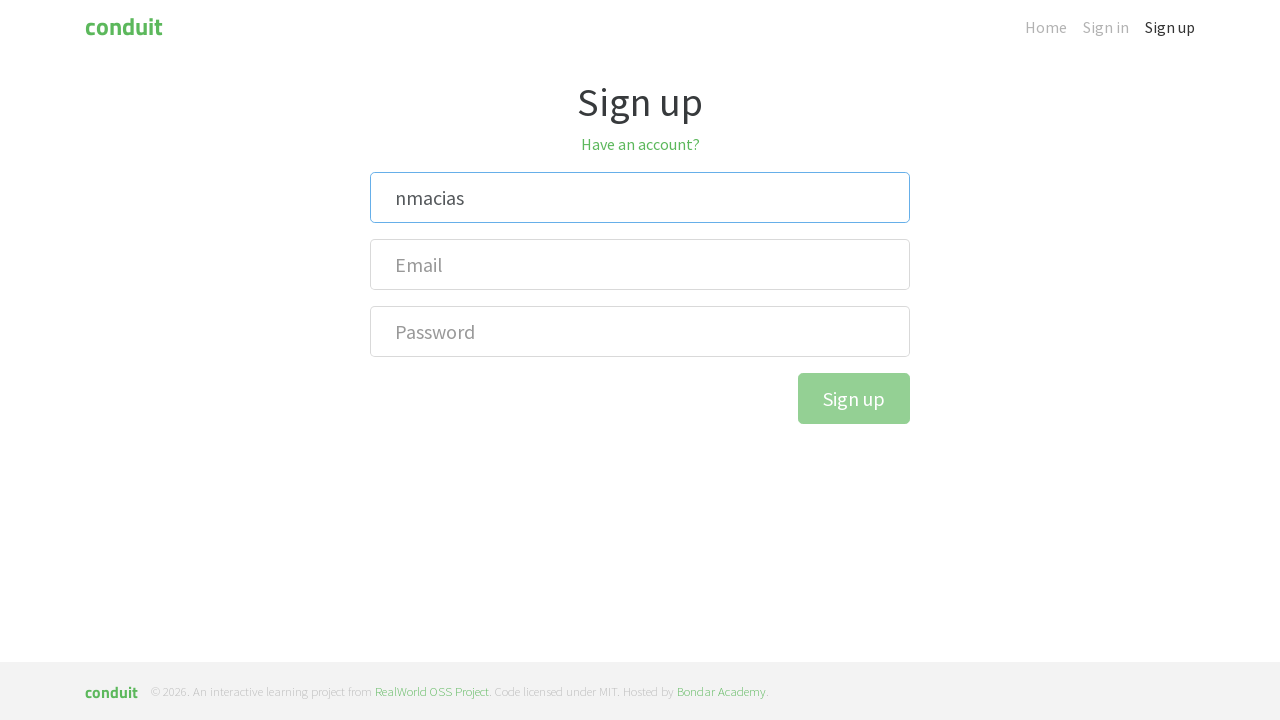

Filled email field with 'newemail@example.com' on input[placeholder="Email"]
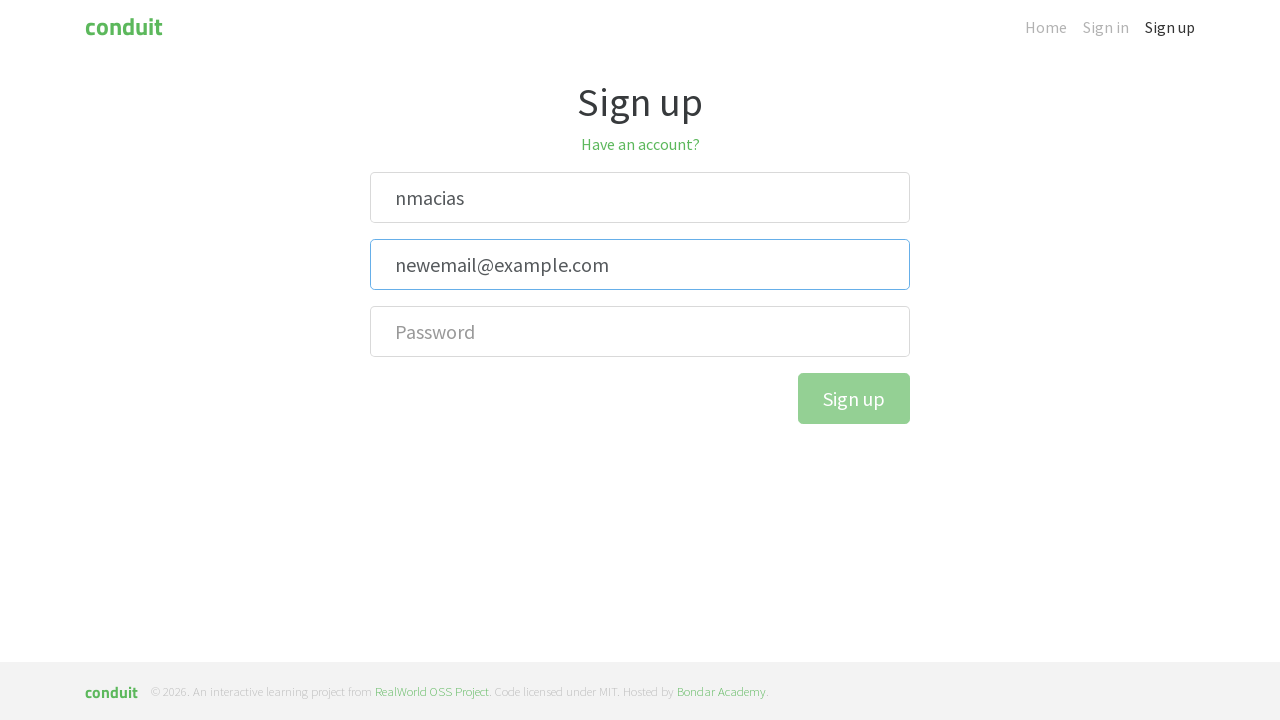

Filled password field with 'newpassword123$' on input[placeholder="Password"]
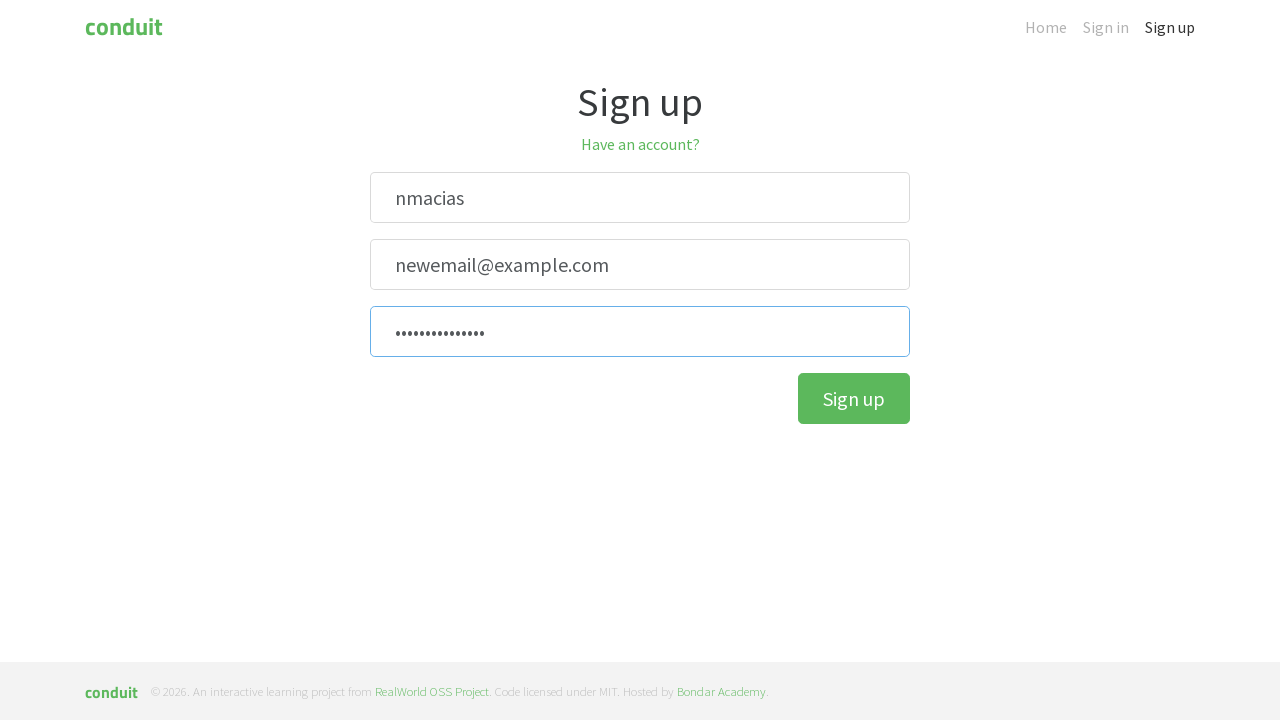

Clicked Sign up button to submit registration form at (854, 398) on button:has-text("Sign up")
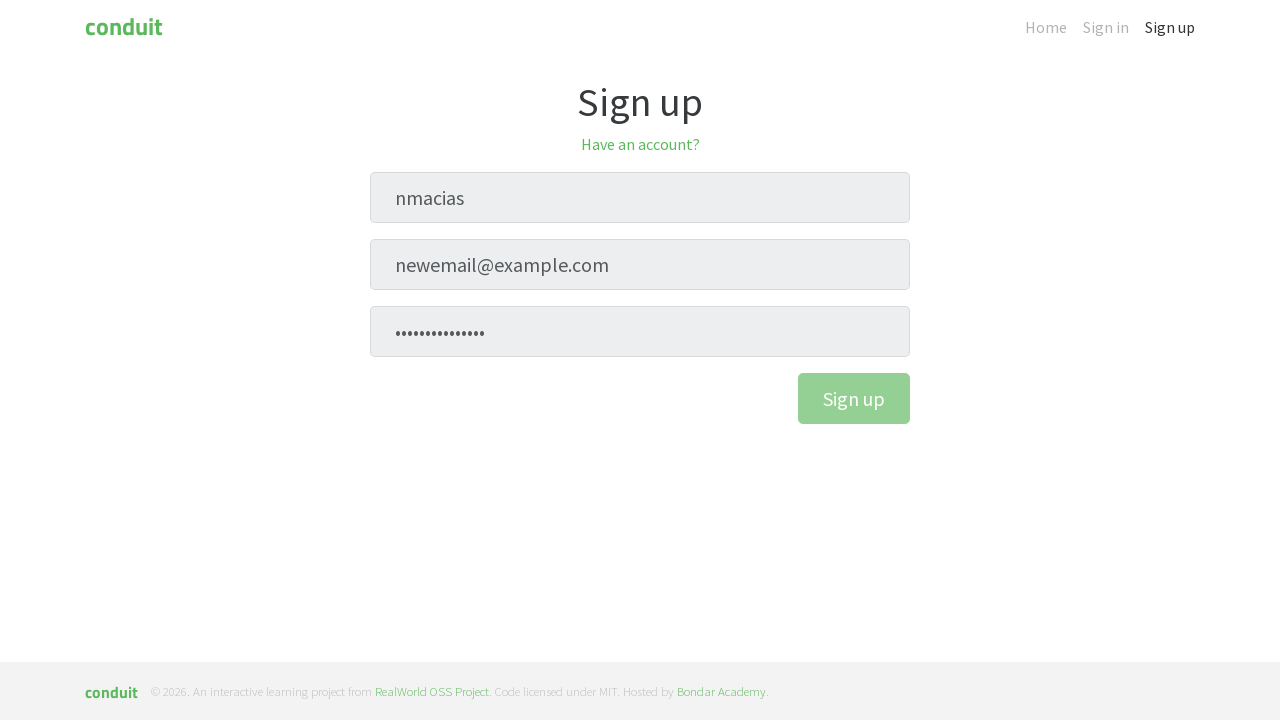

Error message appeared indicating username is already taken
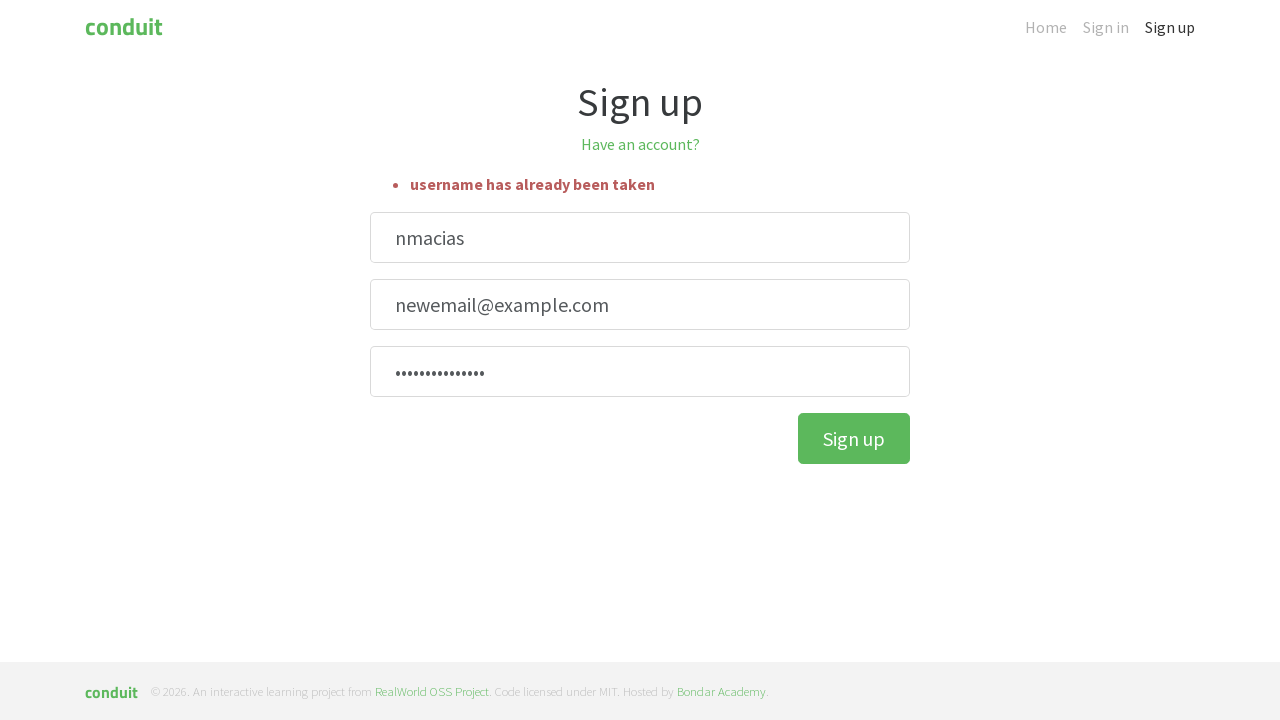

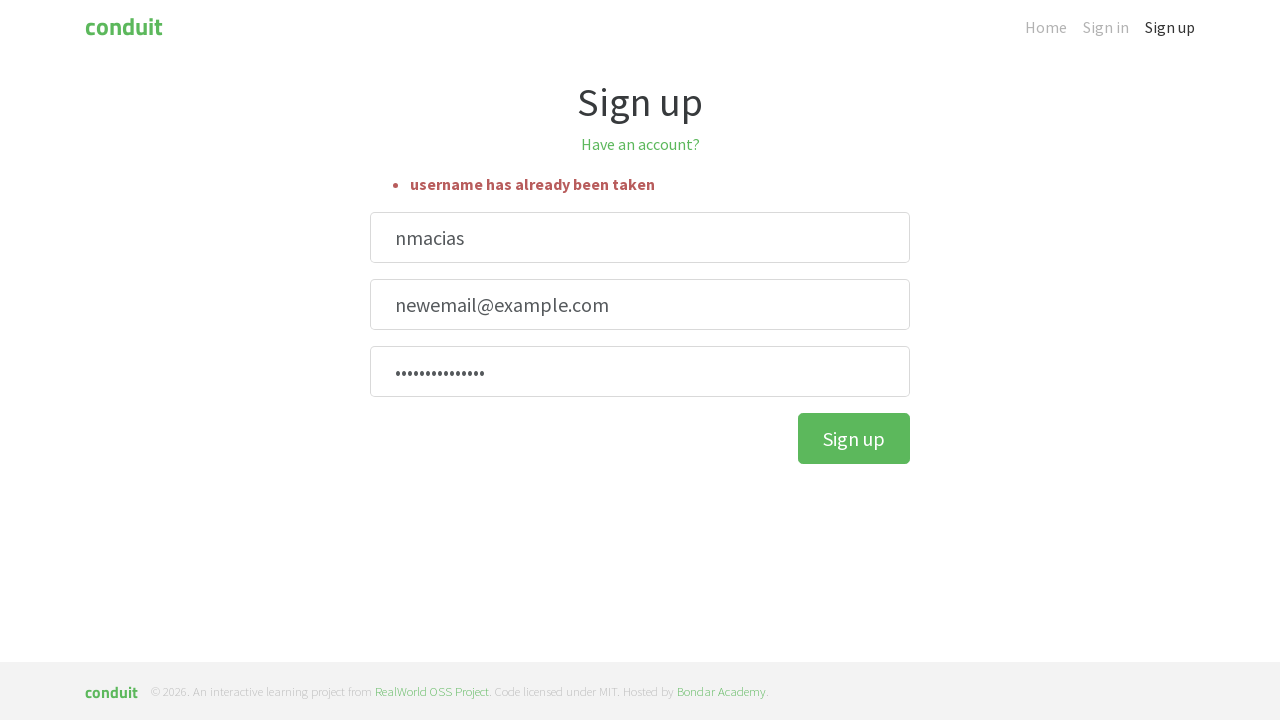